Tests browser window handling by opening new windows via buttons, iterating through all open windows, and closing a specific child window based on its URL

Starting URL: https://demoqa.com/browser-windows

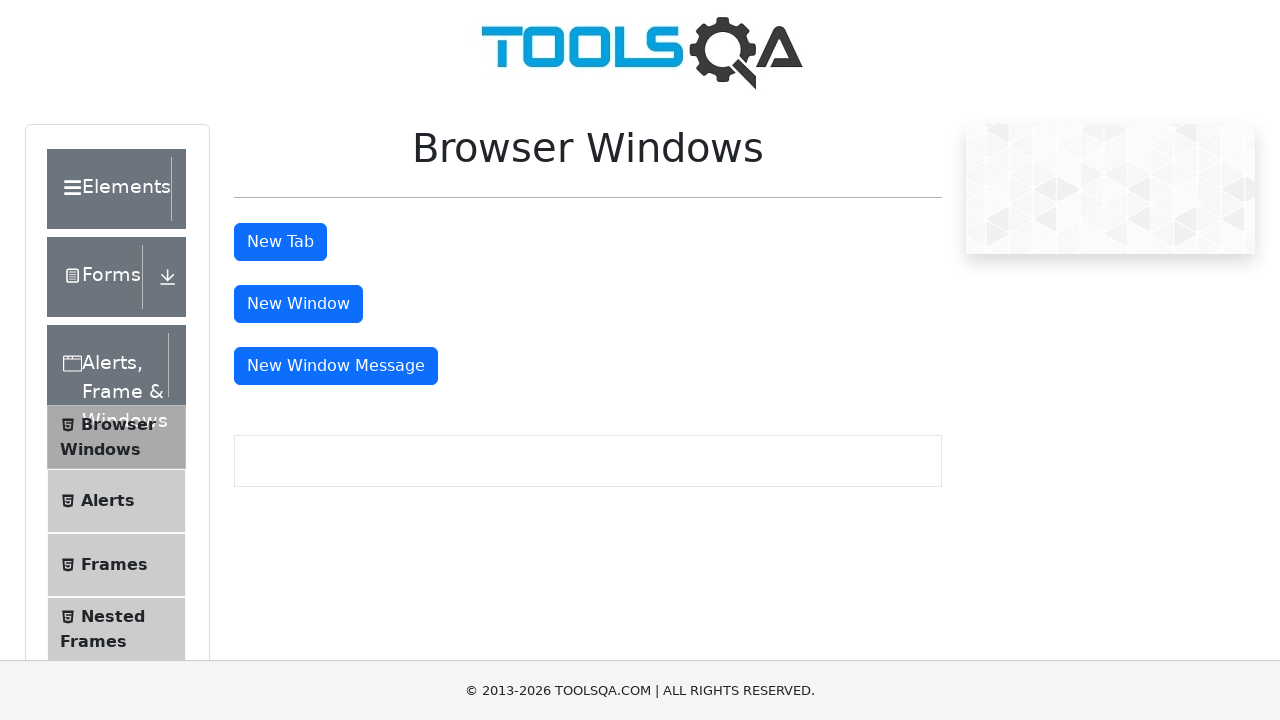

Clicked button to open new window at (298, 304) on #windowButton
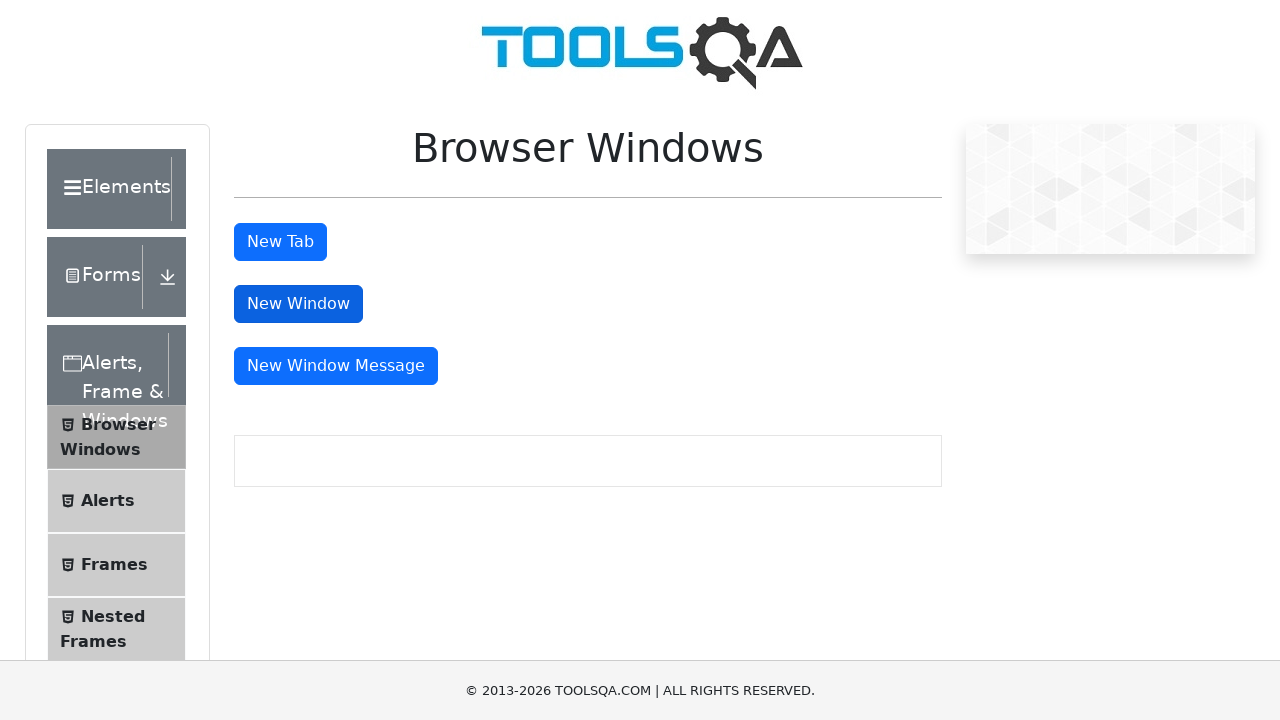

Clicked button to open message window at (336, 366) on #messageWindowButton
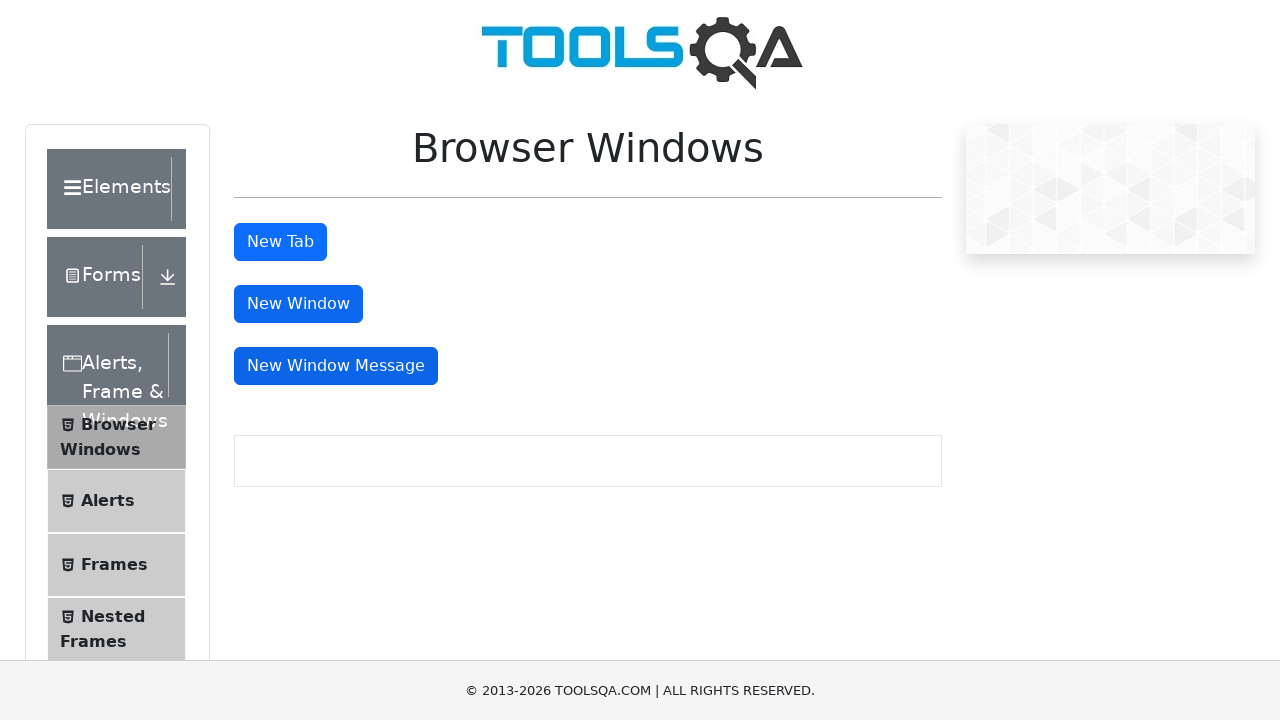

Waited for new windows to open
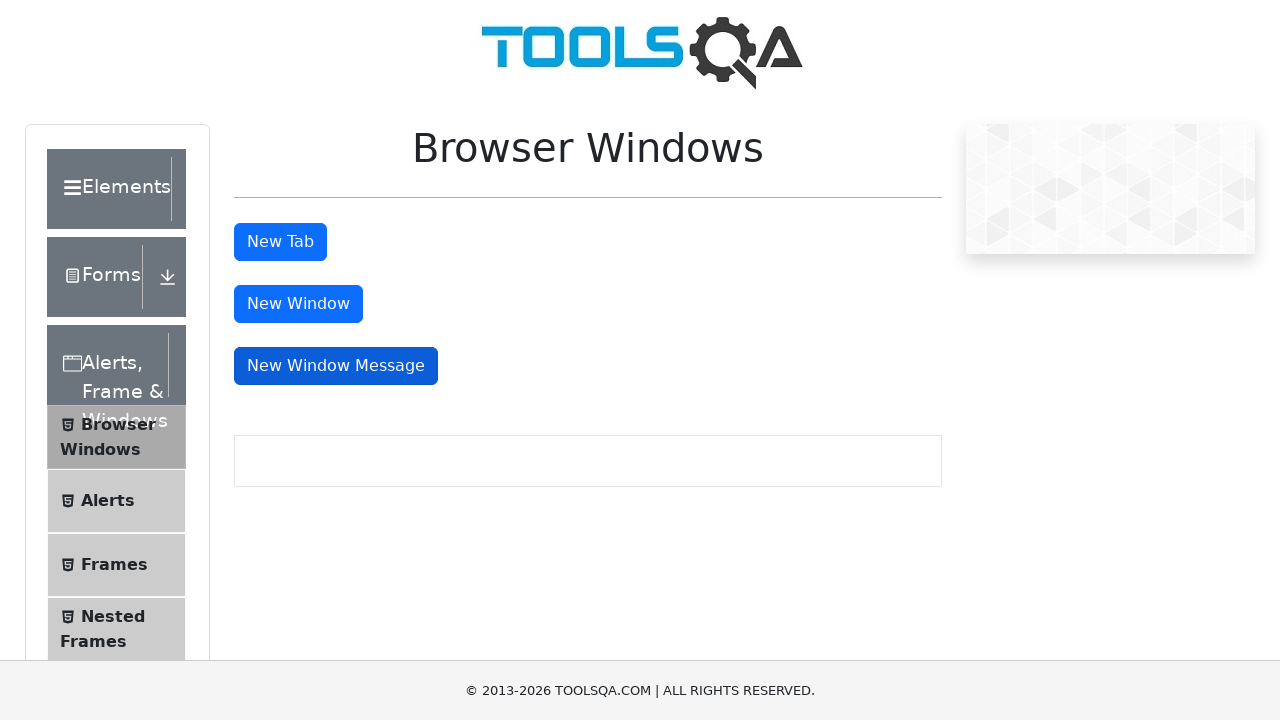

Retrieved all open pages from context
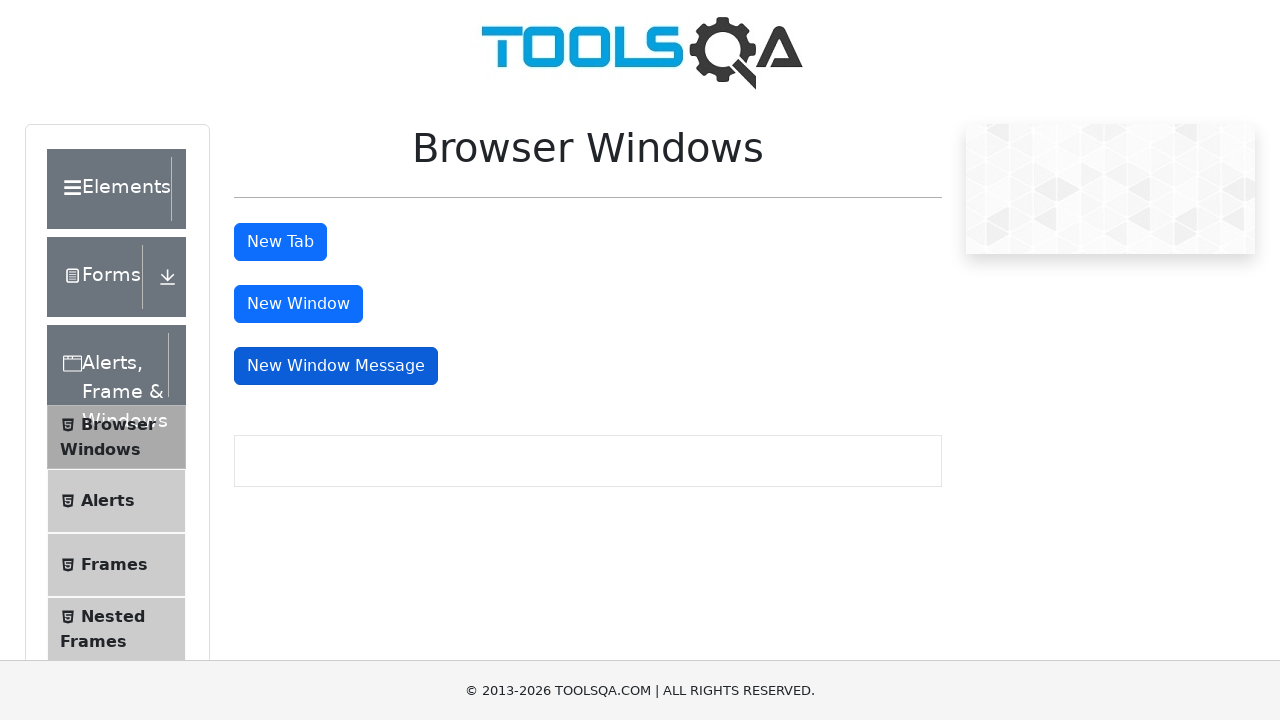

Checking window with URL: https://demoqa.com/browser-windows
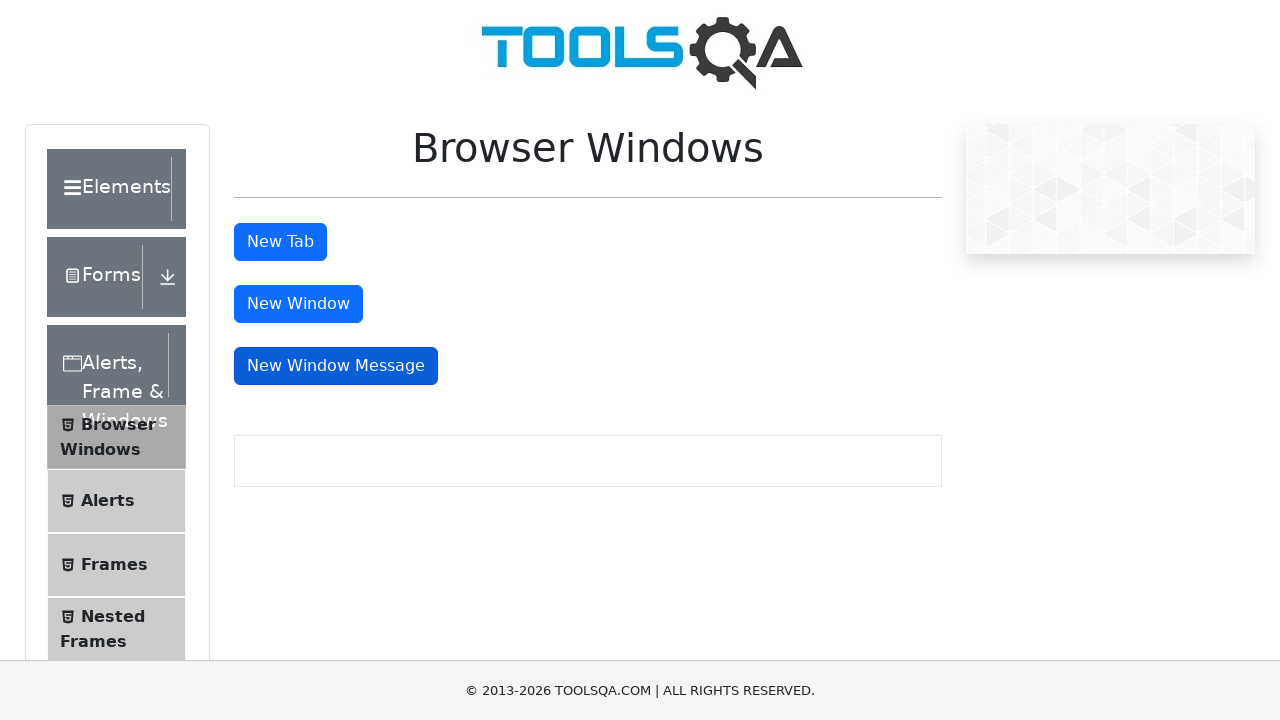

Window did not match target URL, keeping it open
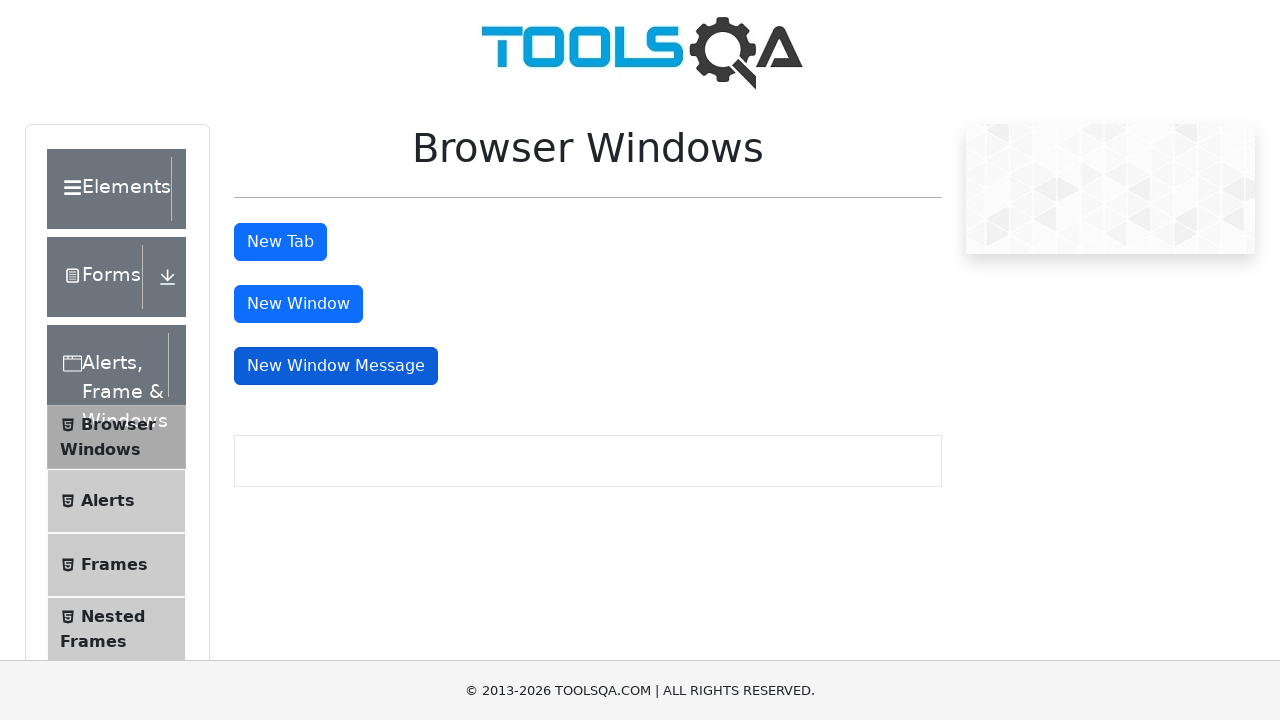

Checking window with URL: https://demoqa.com/sample
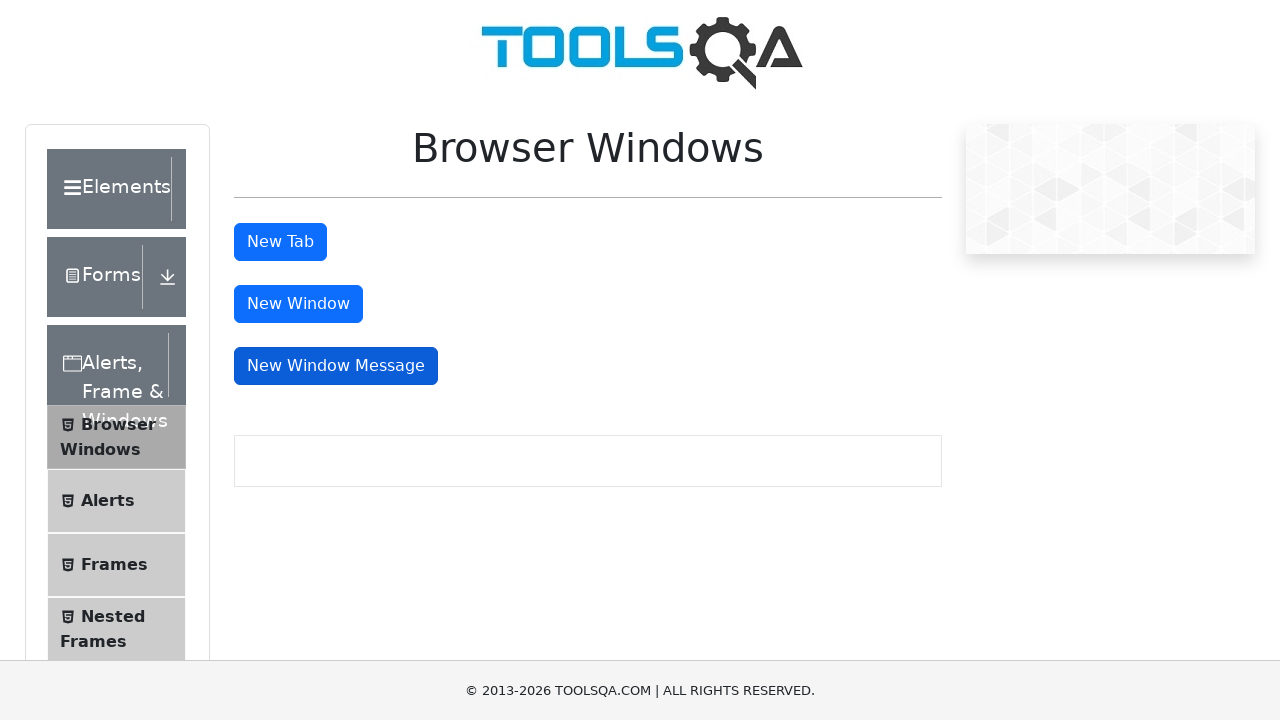

Closed child browser window with URL https://demoqa.com/sample
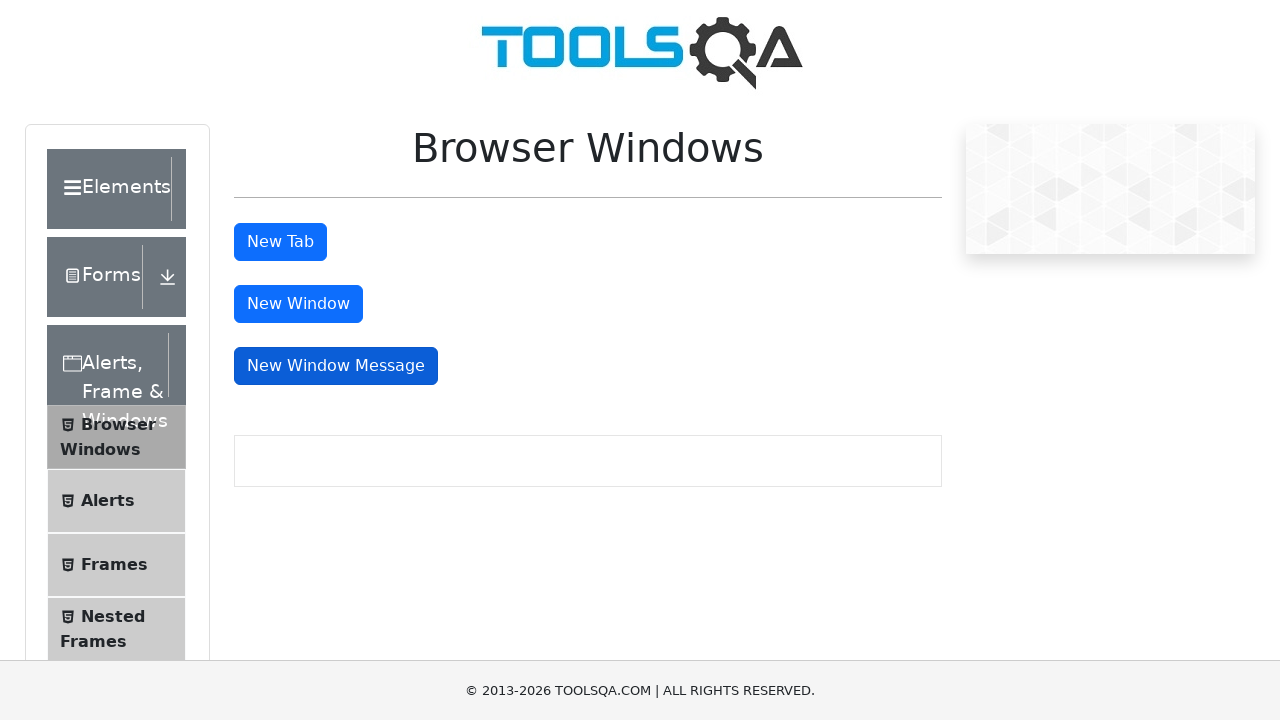

Checking window with URL: about:blank
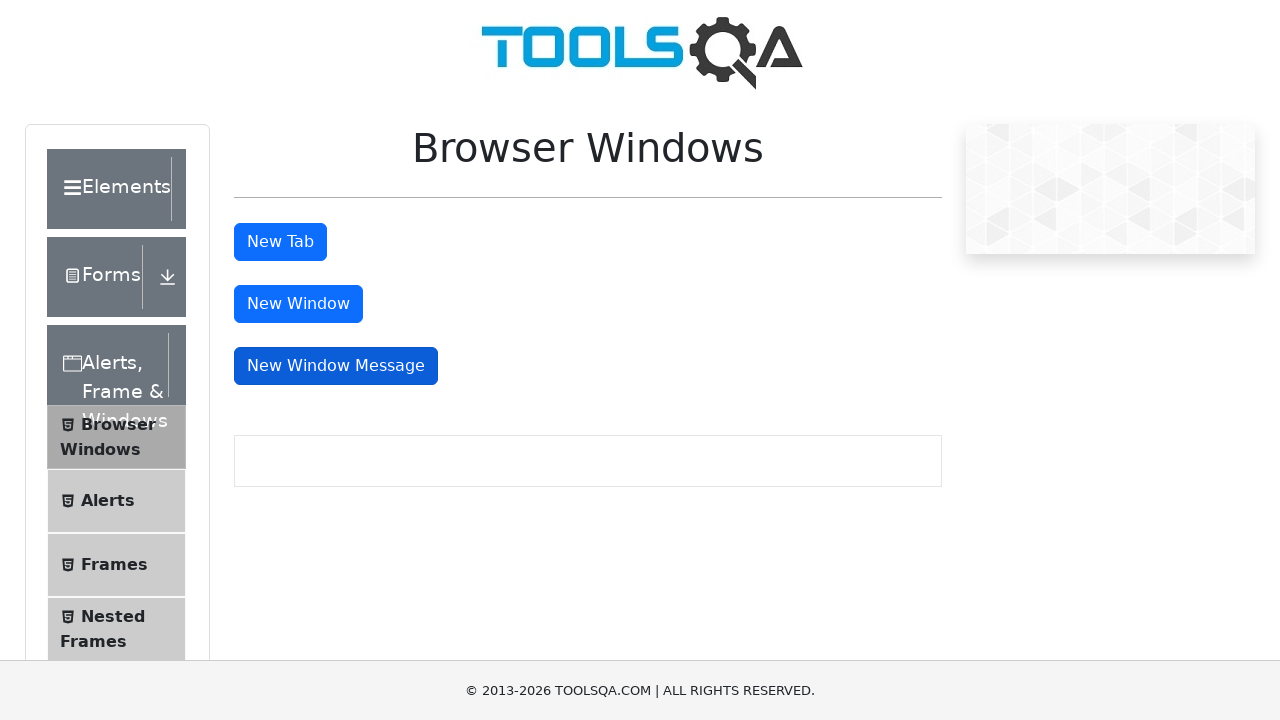

Window did not match target URL, keeping it open
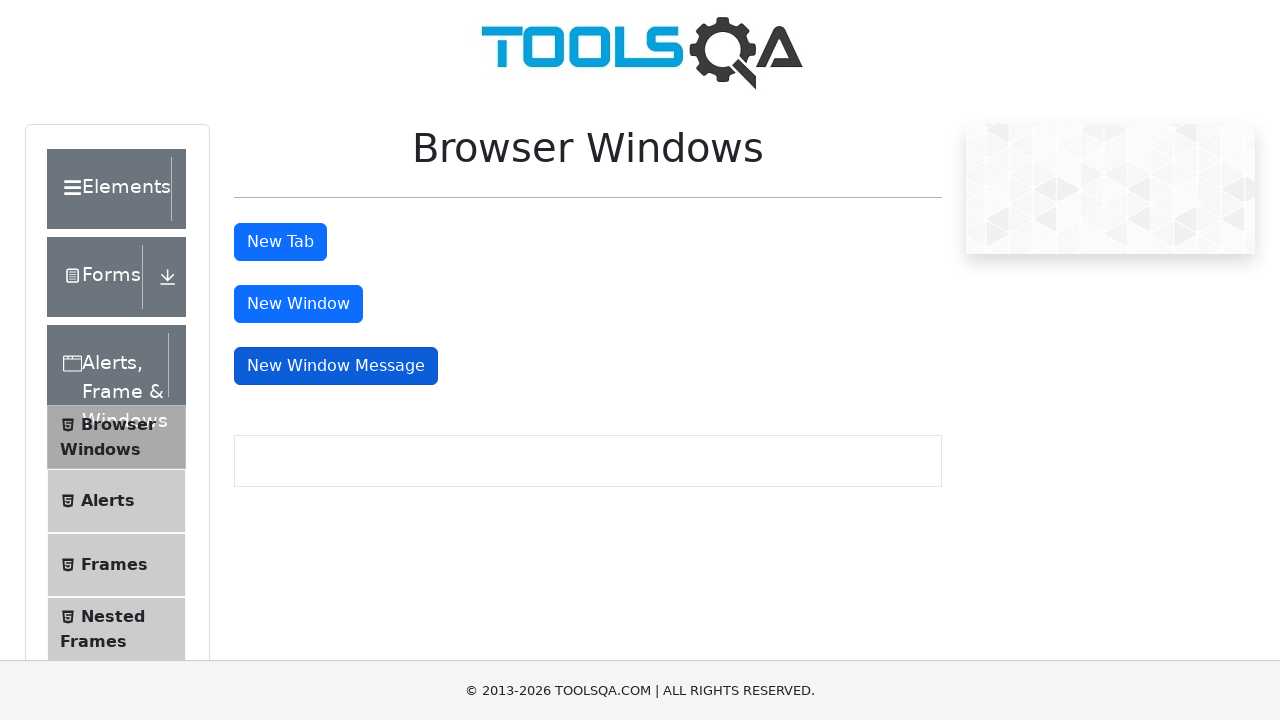

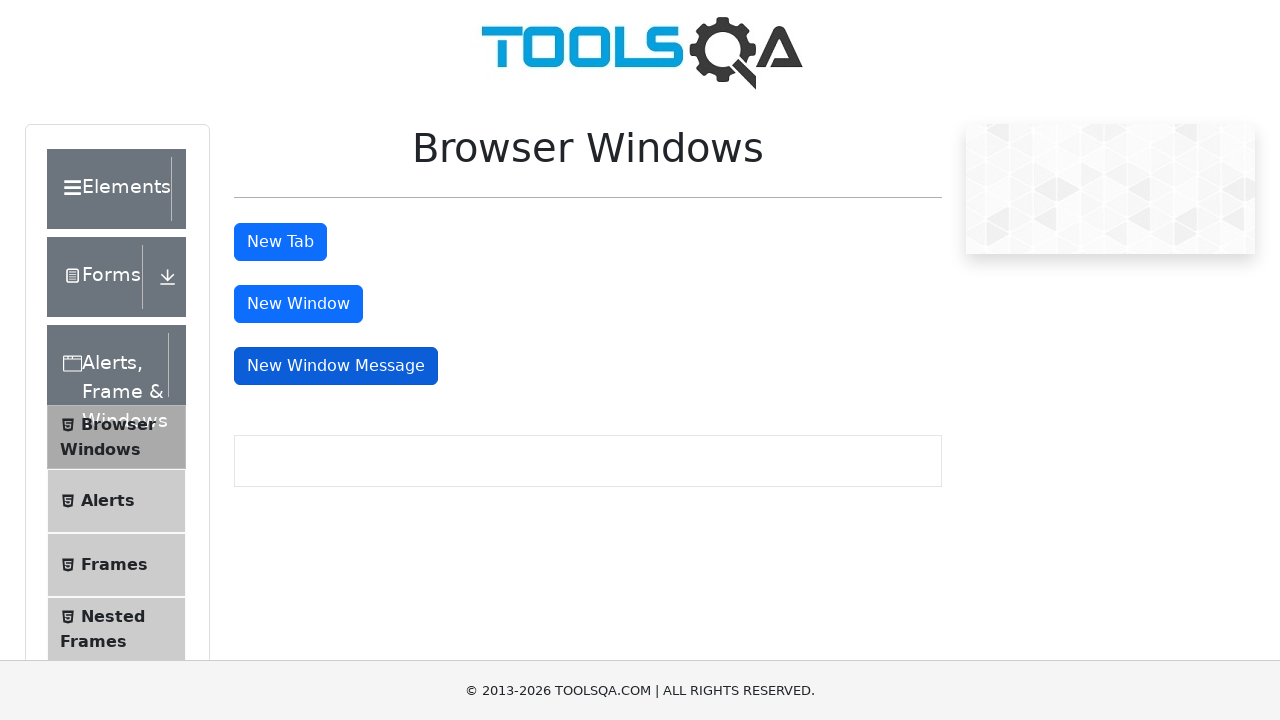